Tests DuckDuckGo search functionality by entering a search phrase, submitting the form, and verifying the search phrase appears in the results.

Starting URL: https://duckduckgo.com

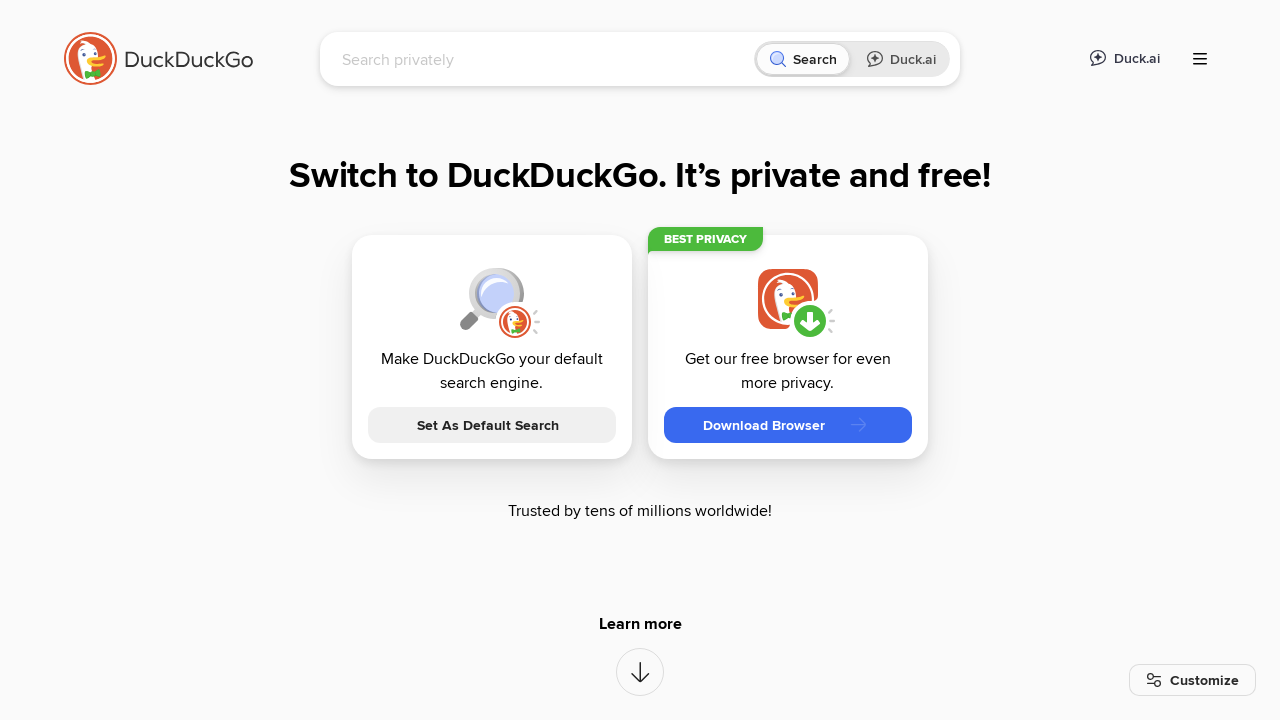

Filled search field with 'automated testing' on input[name='q']
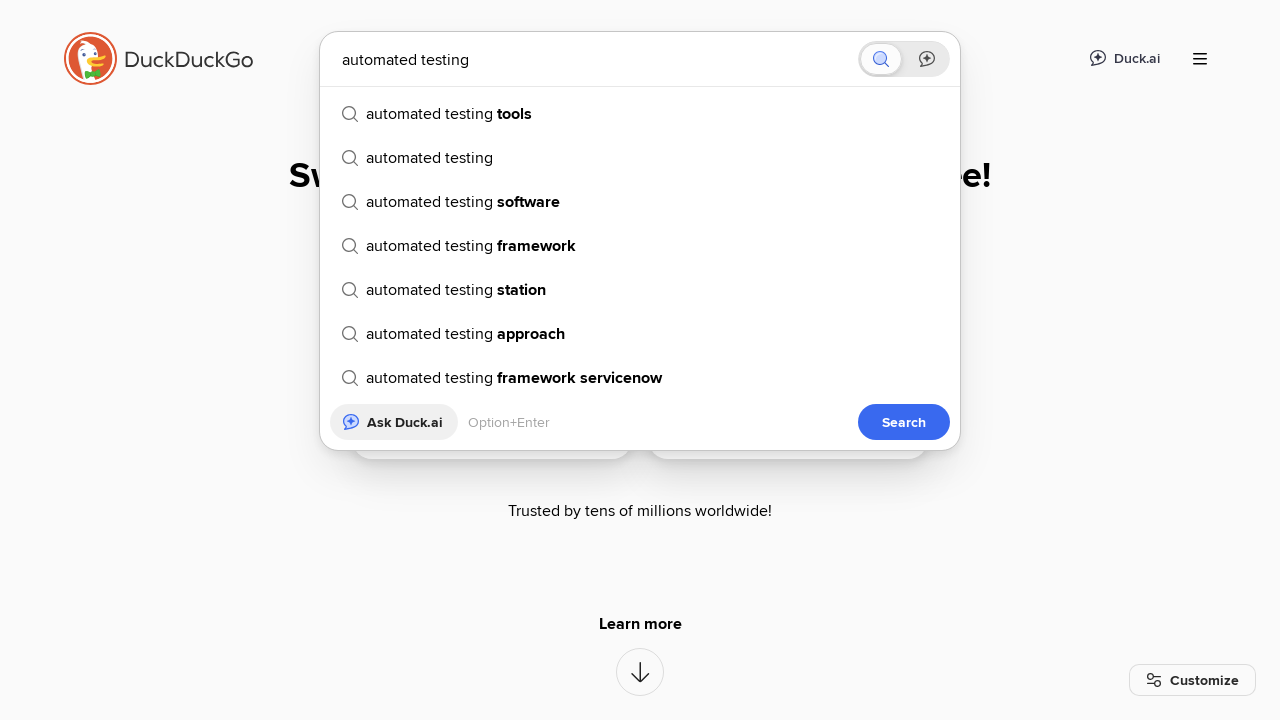

Clicked submit button to search DuckDuckGo at (904, 422) on button[type='submit']
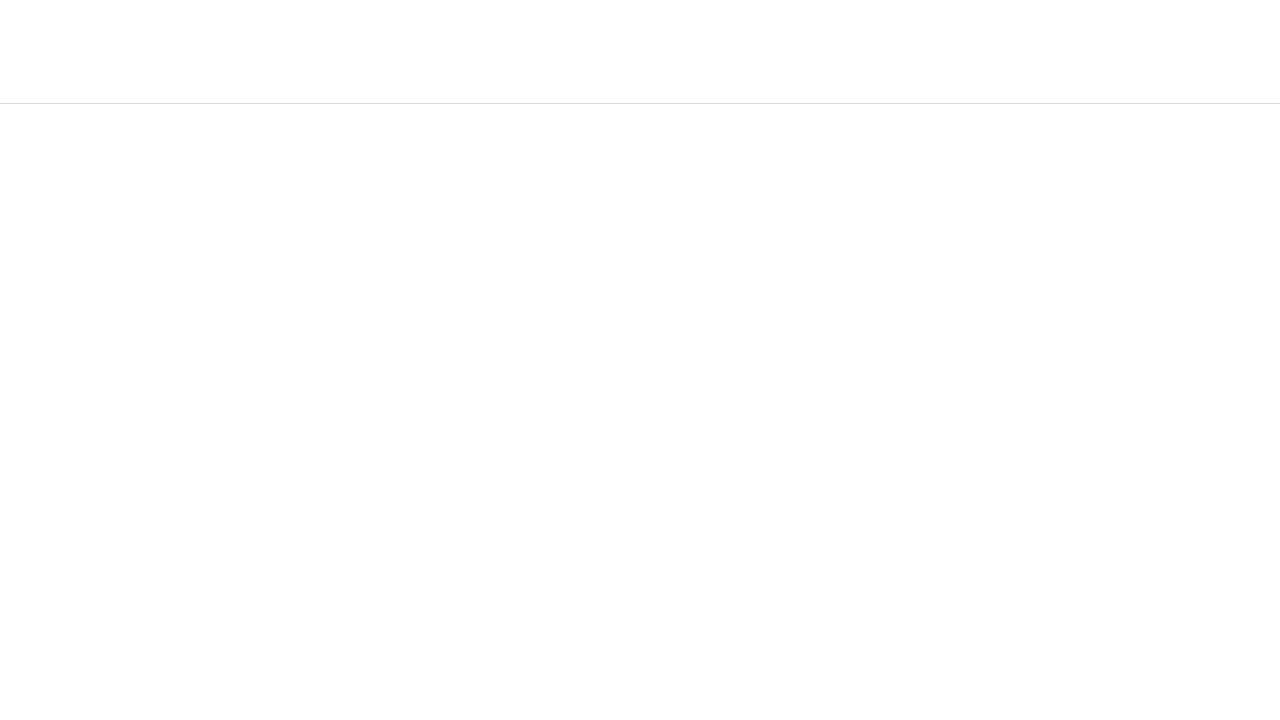

Search results page loaded with web content wrapper visible
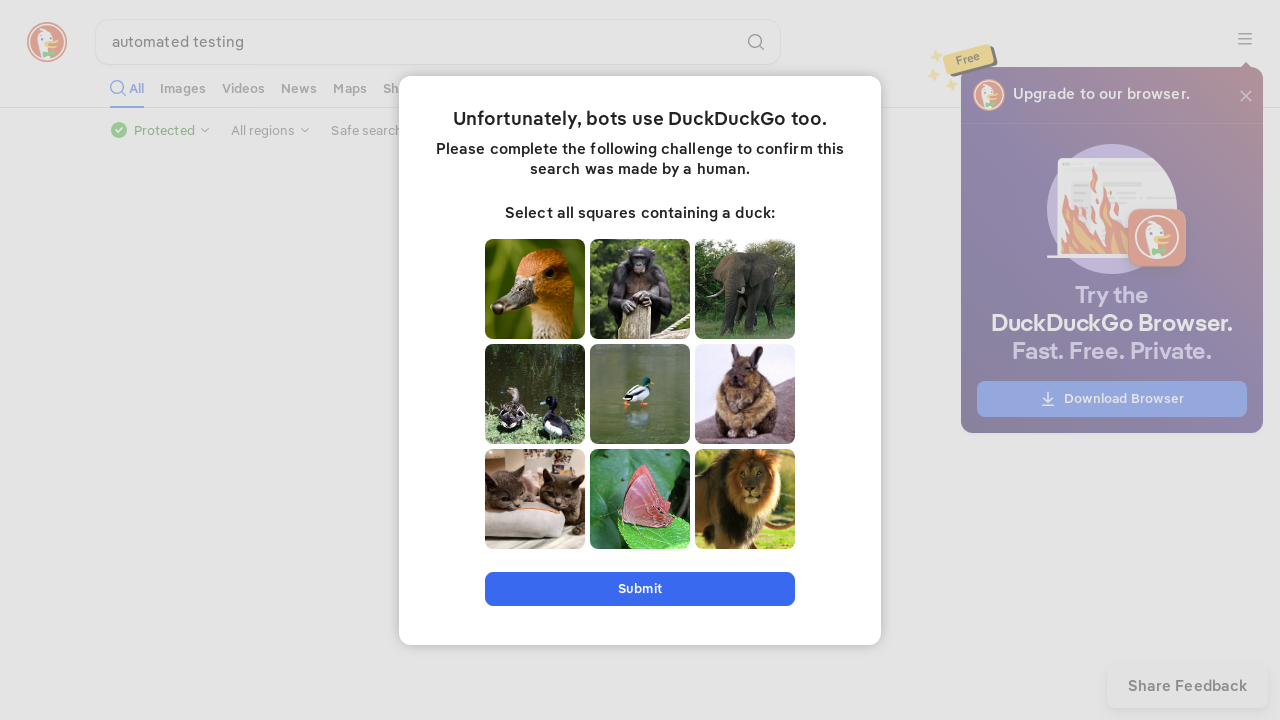

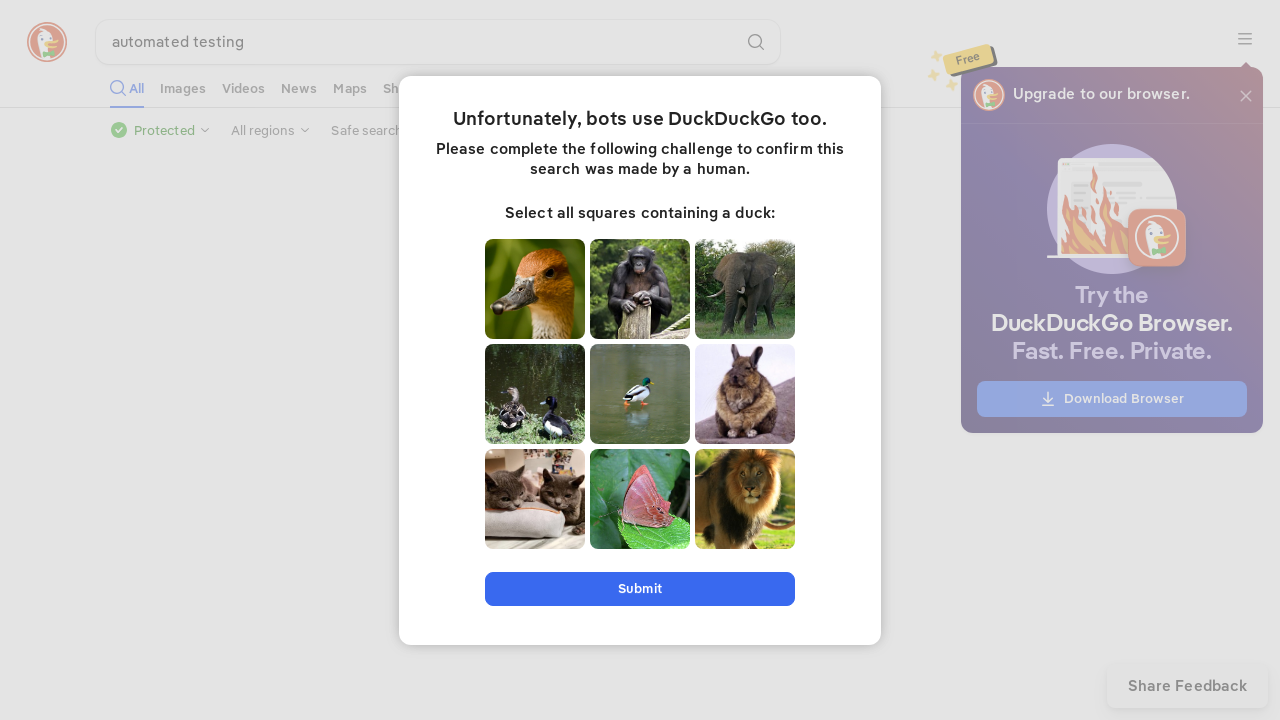